Tests drag and drop functionality on jQuery UI demo page by dragging an element into a droppable area, then navigates to the sortable demo

Starting URL: https://jqueryui.com/

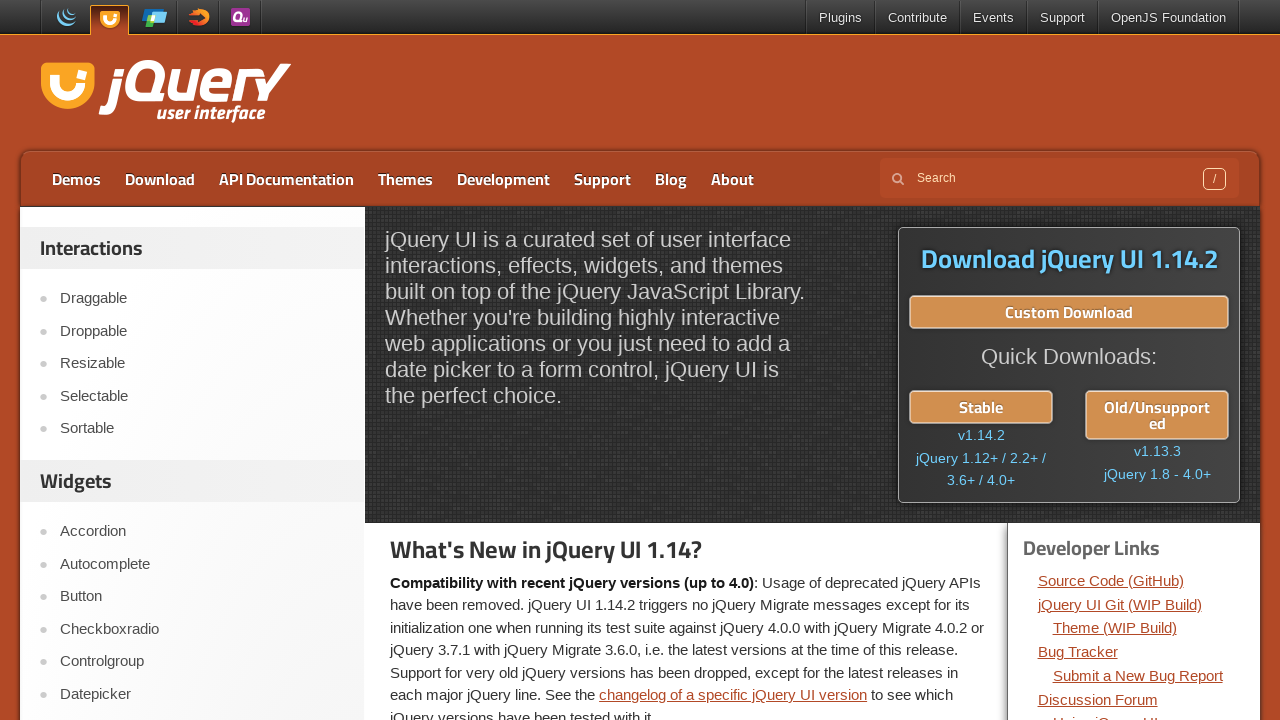

Clicked on Droppable link at (202, 331) on text=Droppable
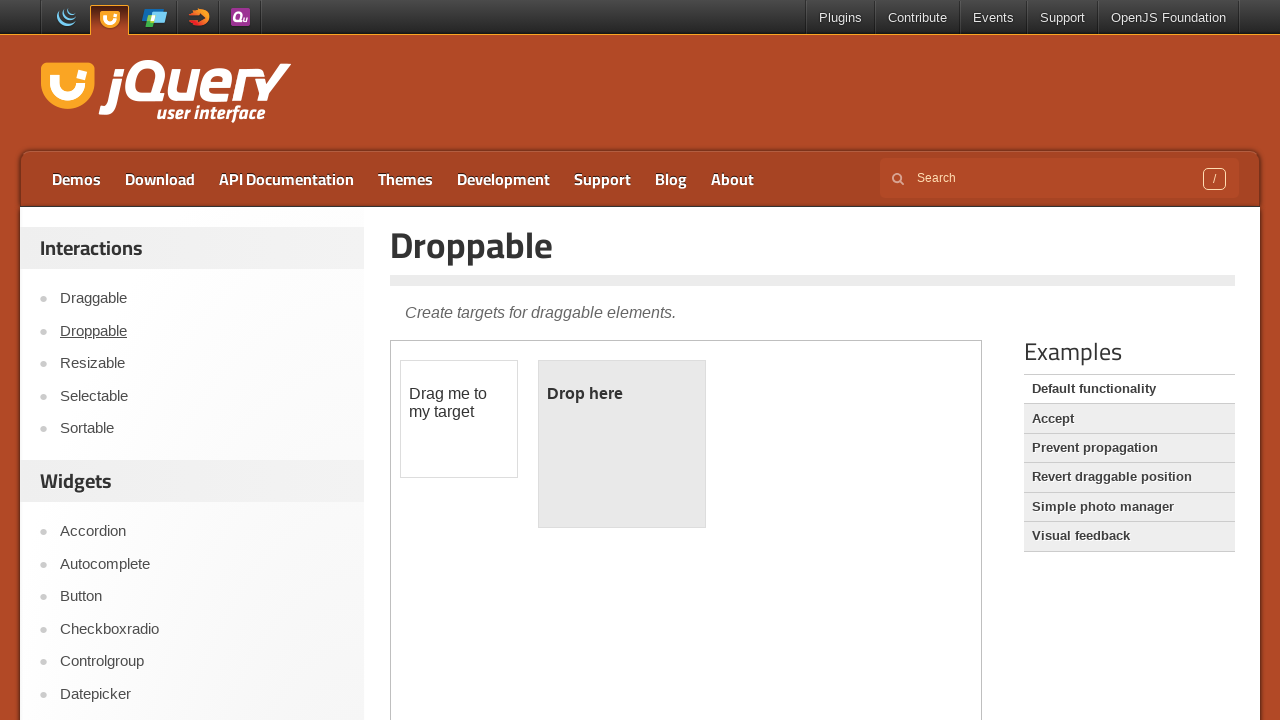

Located iframe containing drag and drop demo
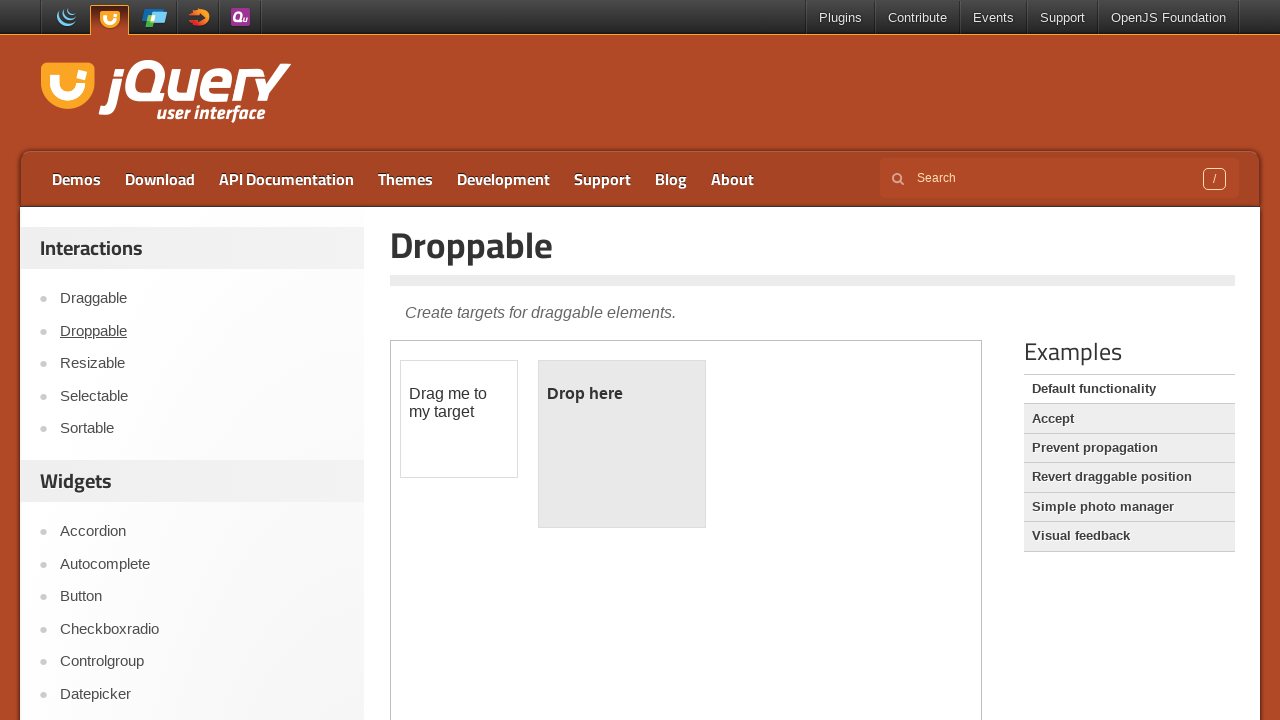

Located draggable element
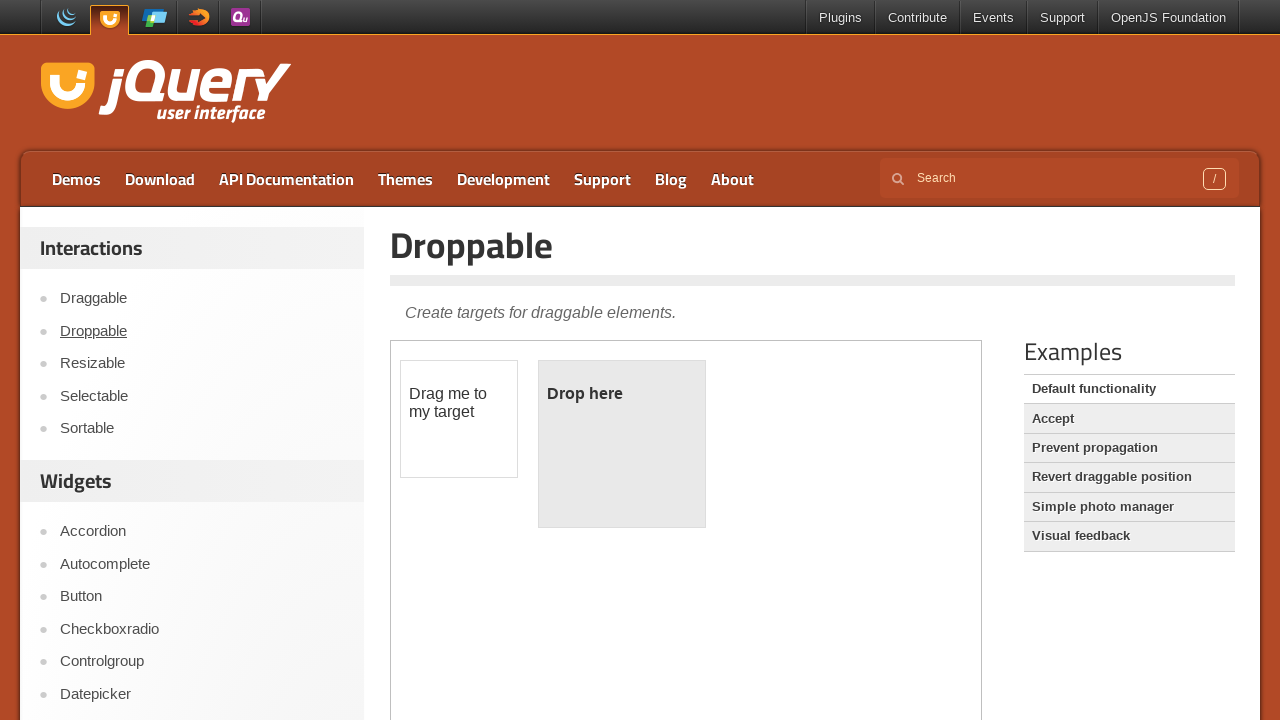

Located droppable element
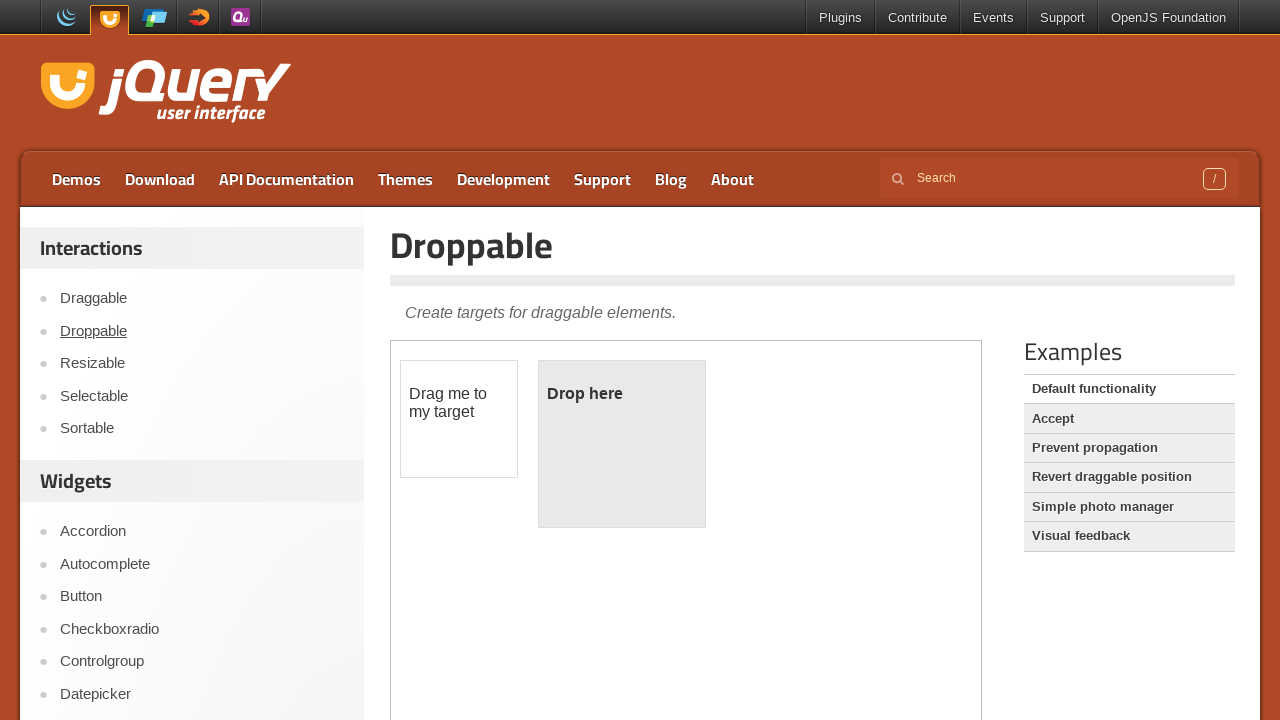

Dragged draggable element into droppable area at (622, 444)
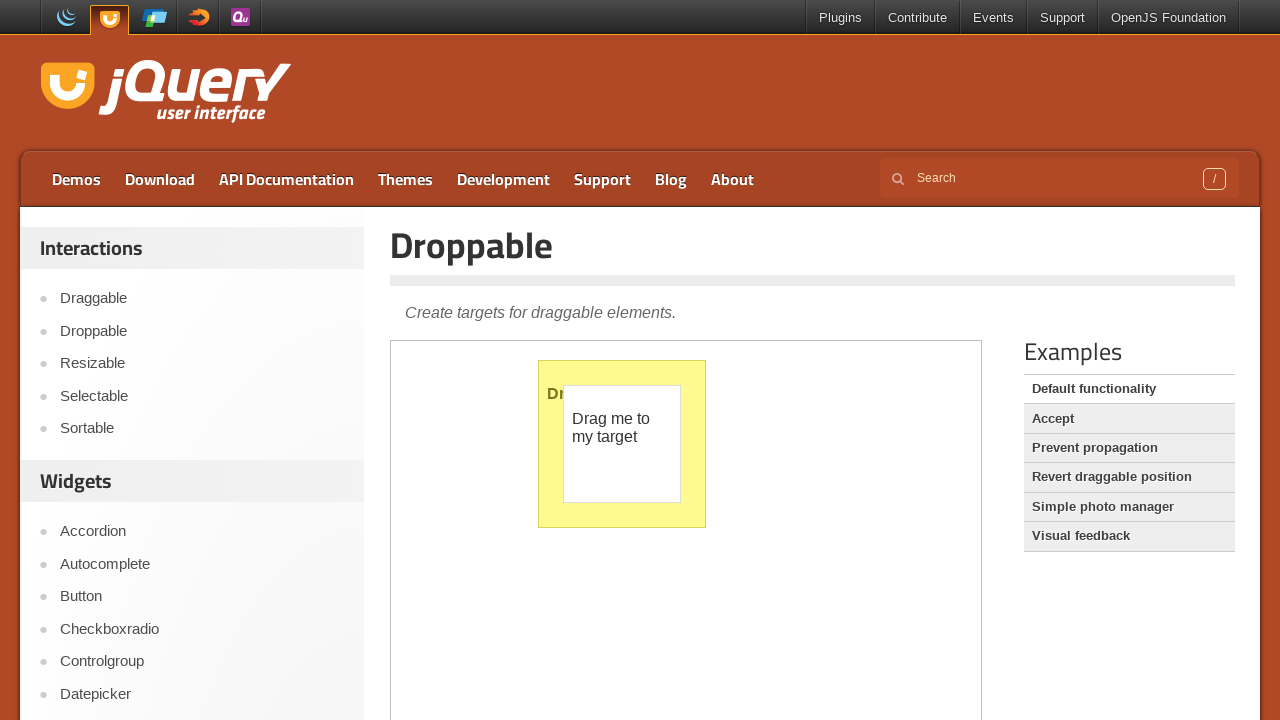

Clicked on Sortable link to navigate to sortable demo at (202, 429) on text=Sortable
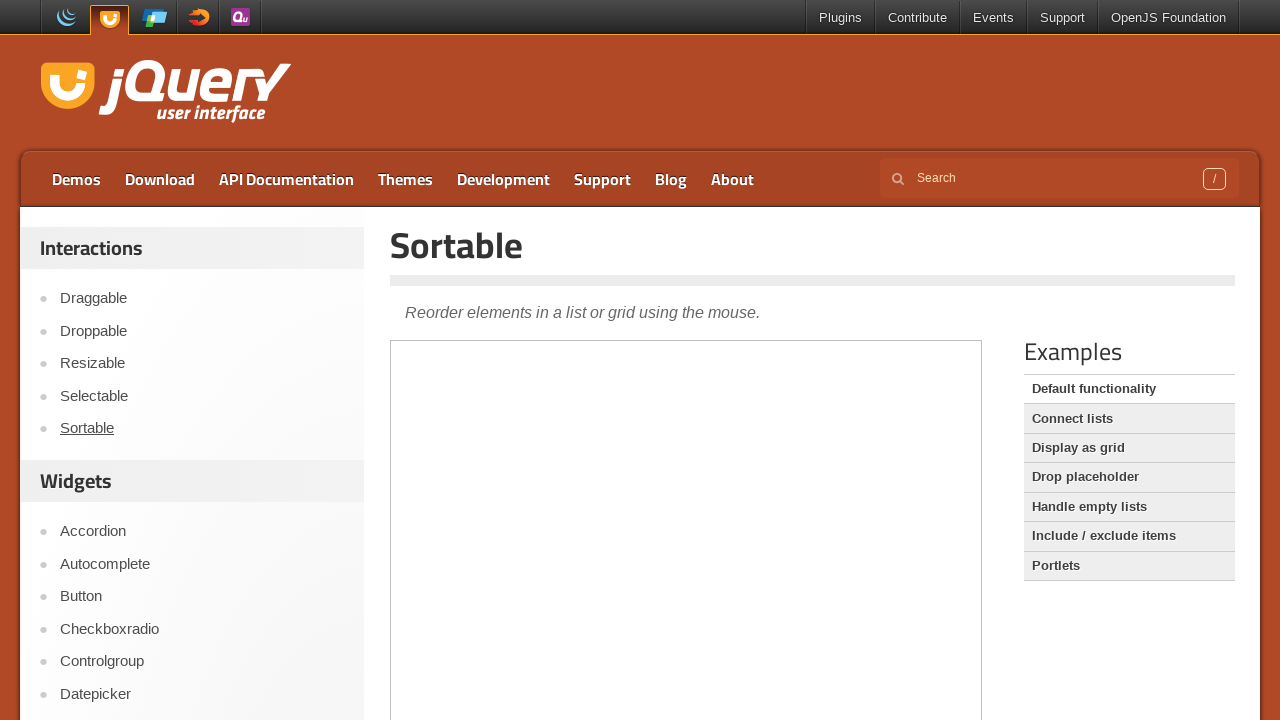

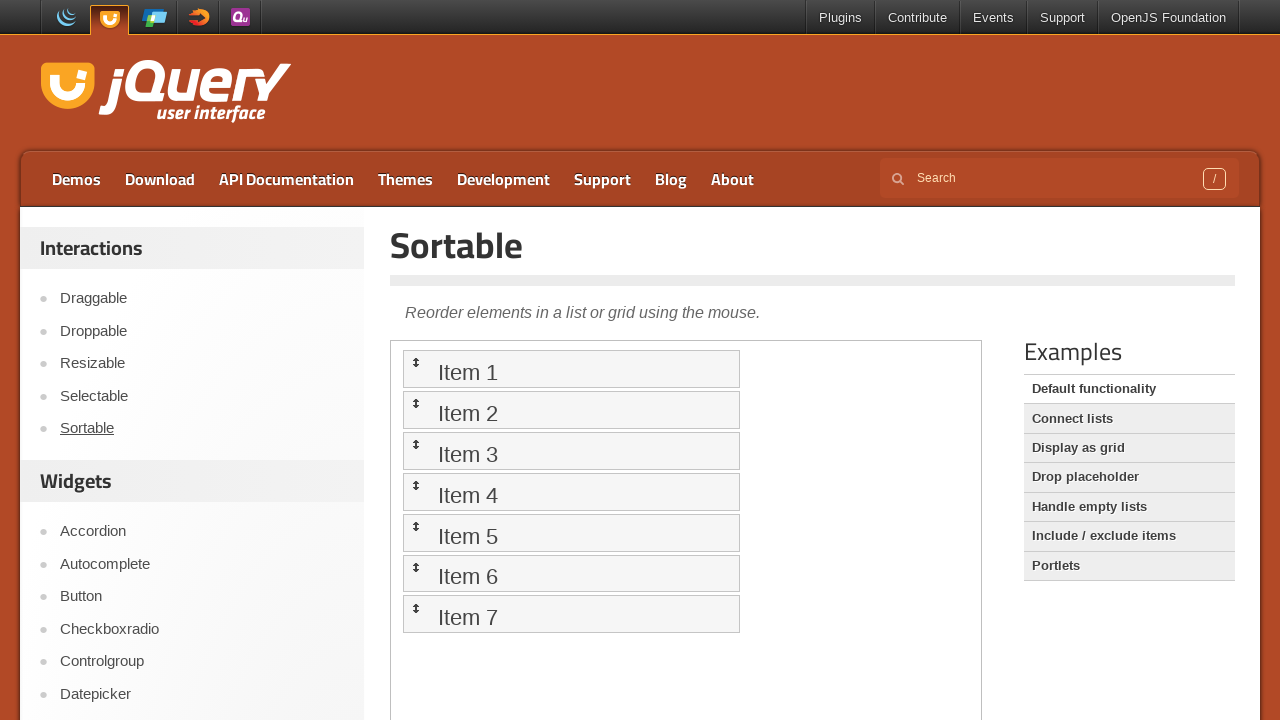